Tests link finding by partial text (using a calculated mathematical value), then fills out a multi-field form with personal information including first name, last name, city, and country, and submits it.

Starting URL: http://suninjuly.github.io/find_link_text

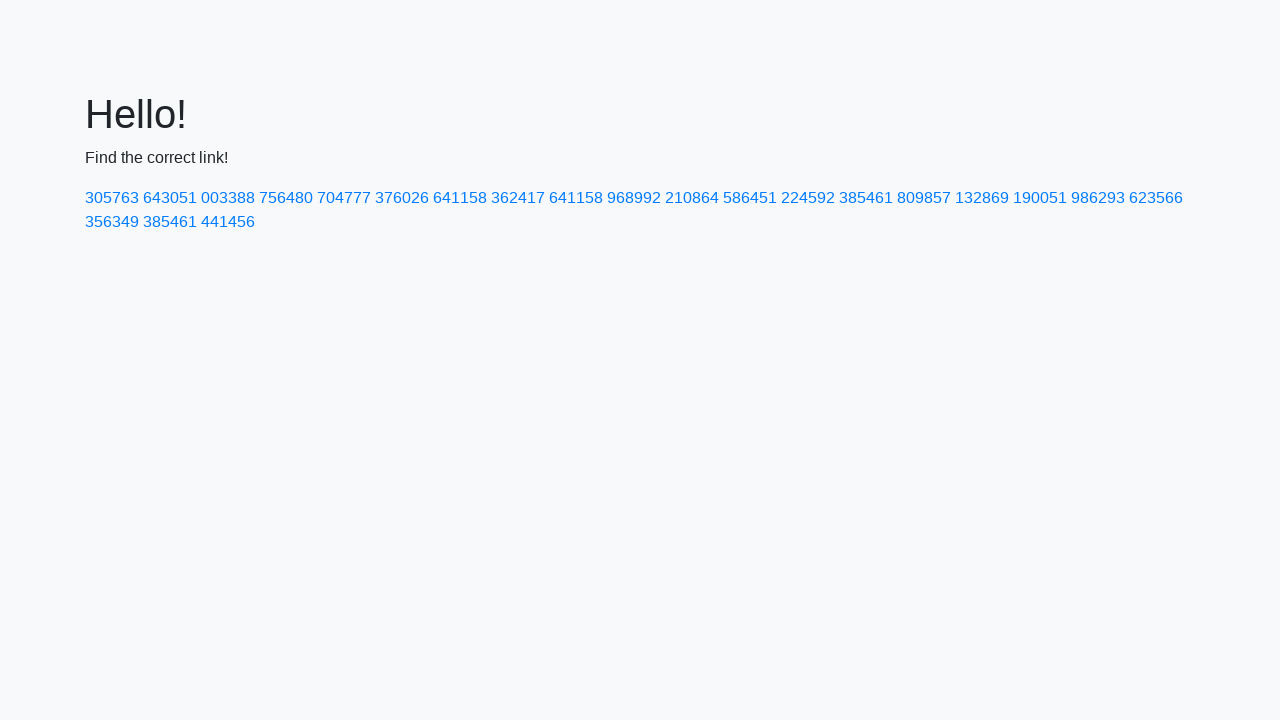

Clicked link with calculated value 224592 at (808, 198) on a:has-text('224592')
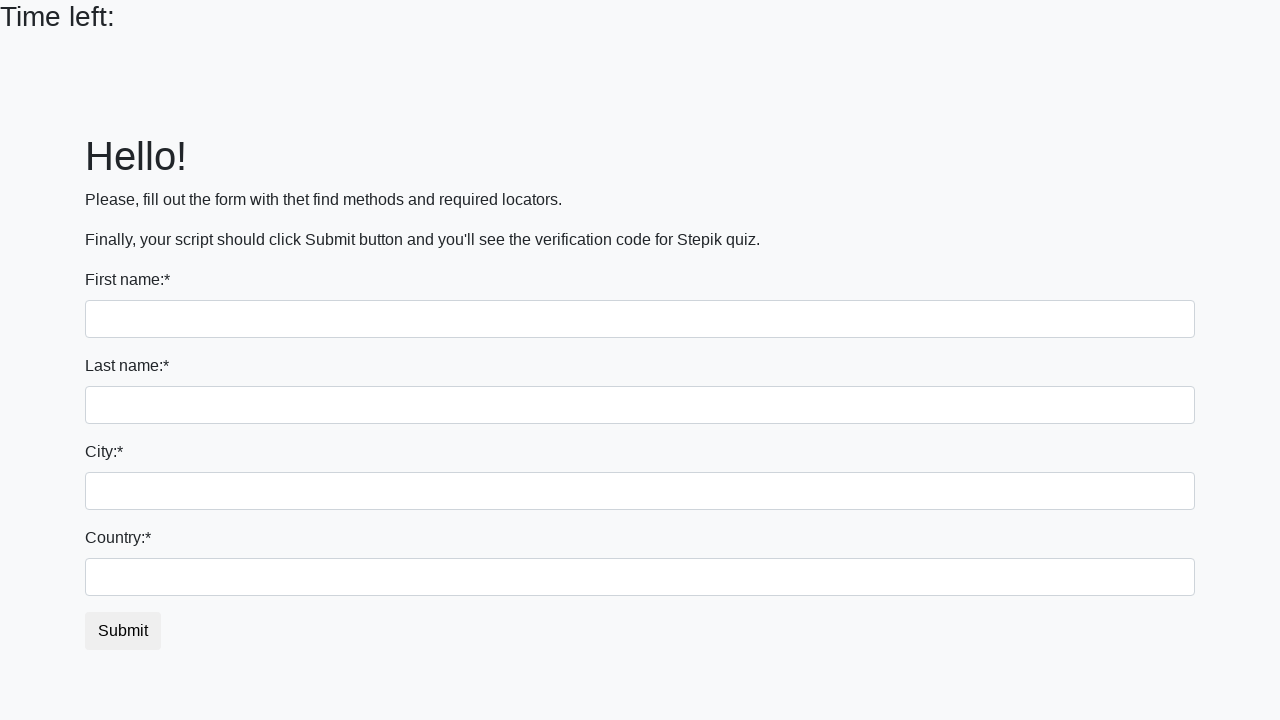

Filled first name field with 'Ivan' on input >> nth=0
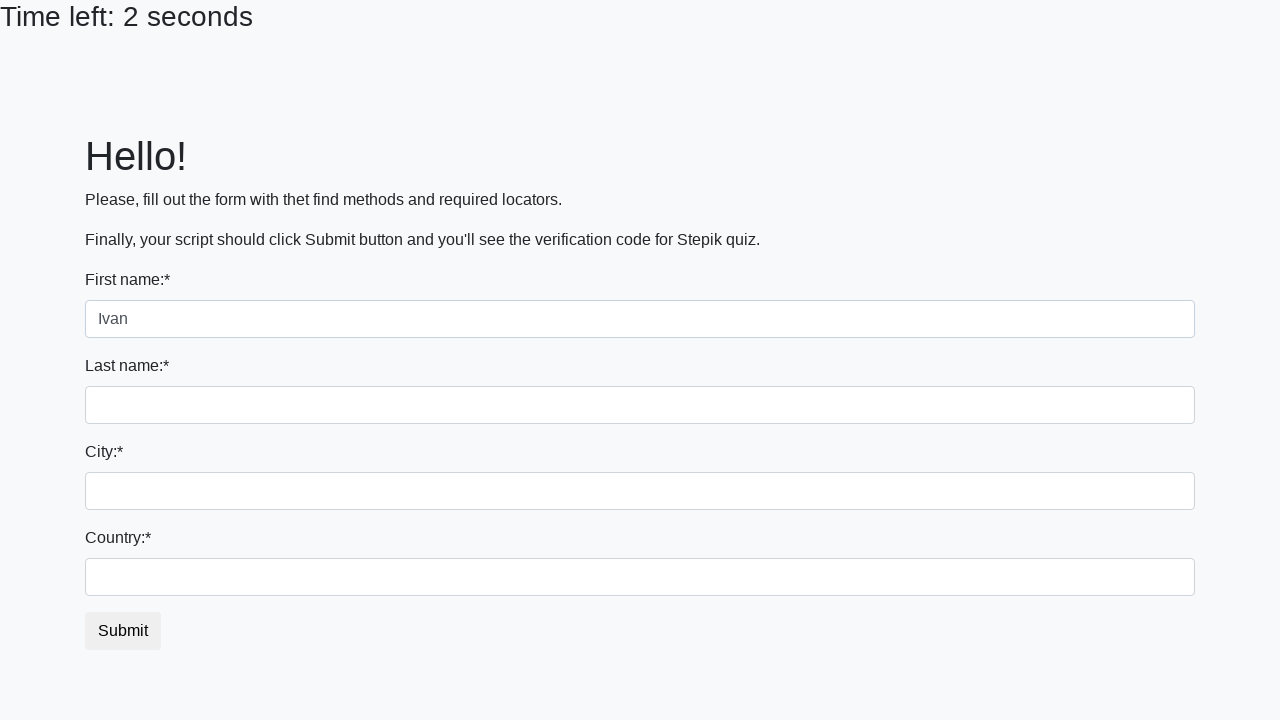

Filled last name field with 'Petrov' on input[name='last_name']
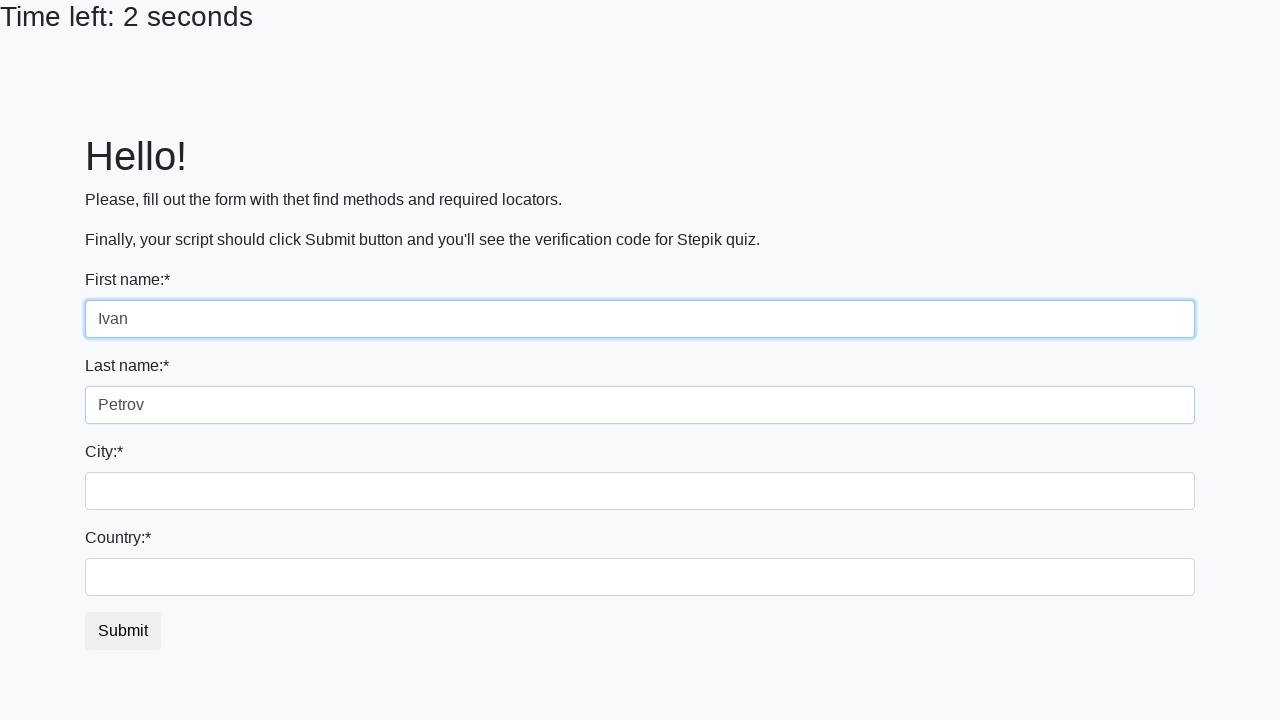

Filled city field with 'Smolensk' on .form-control.city
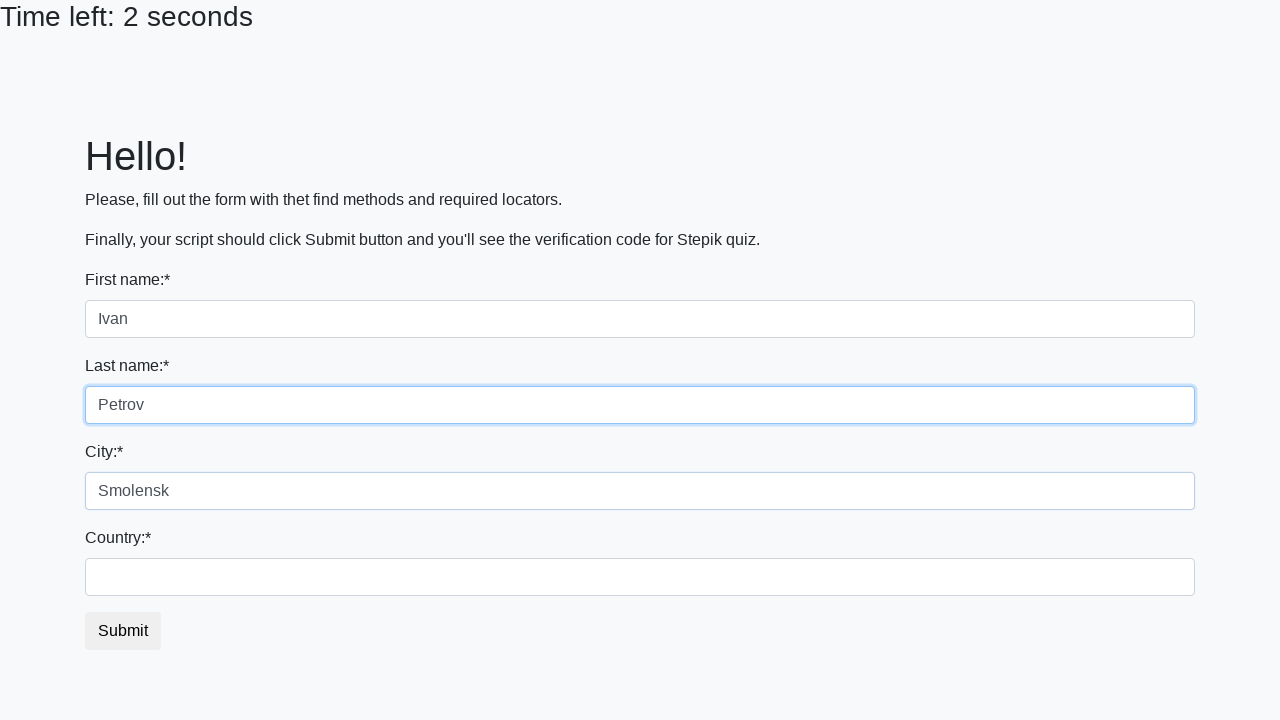

Filled country field with 'Russia' on #country
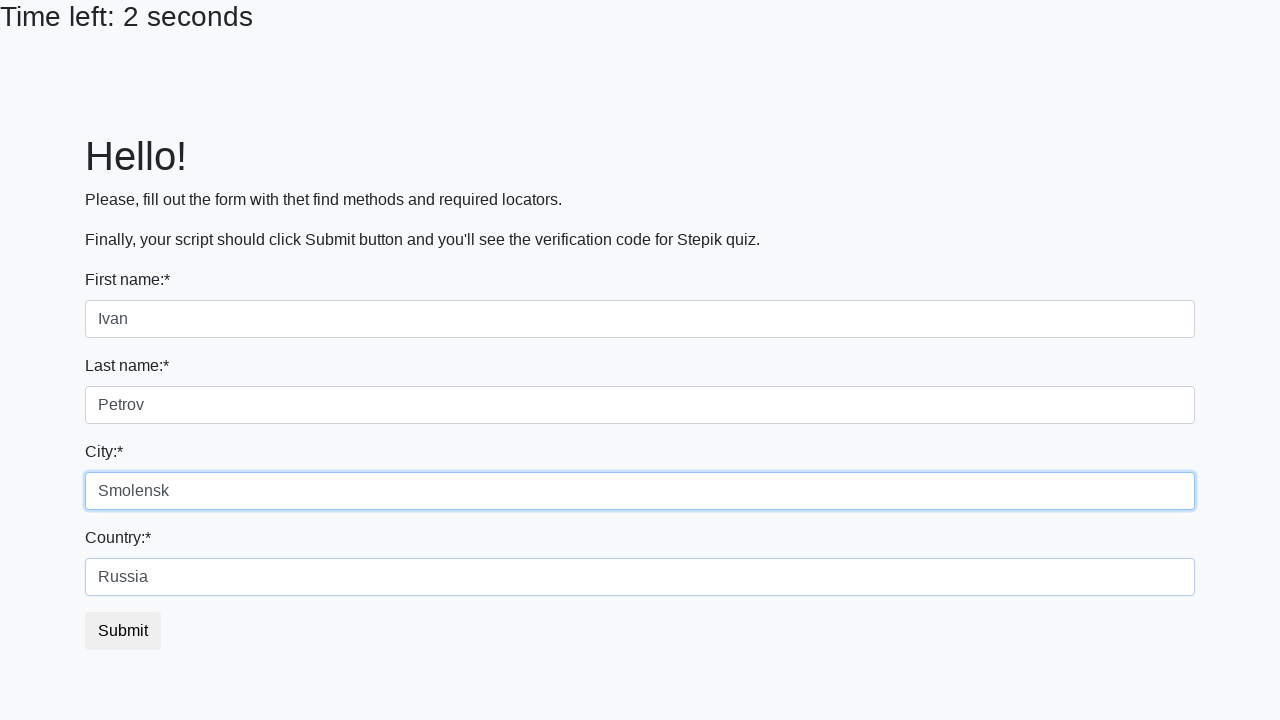

Clicked submit button to submit the form at (123, 631) on button.btn
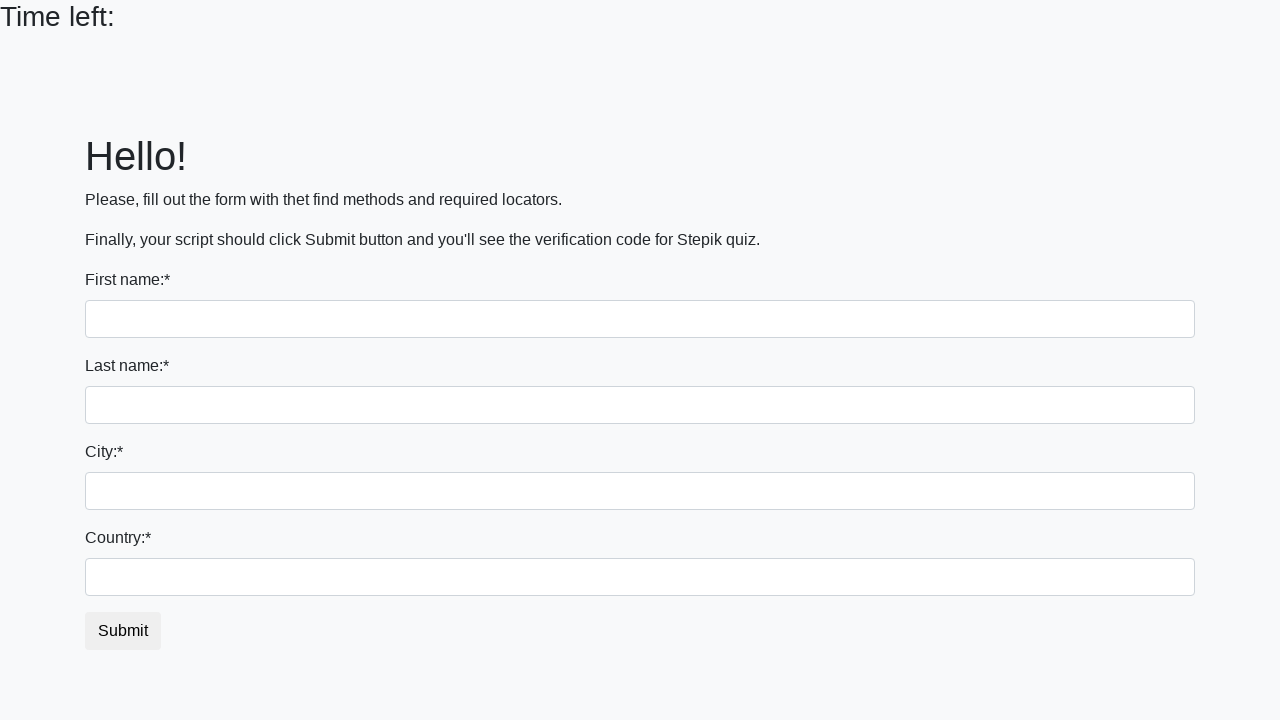

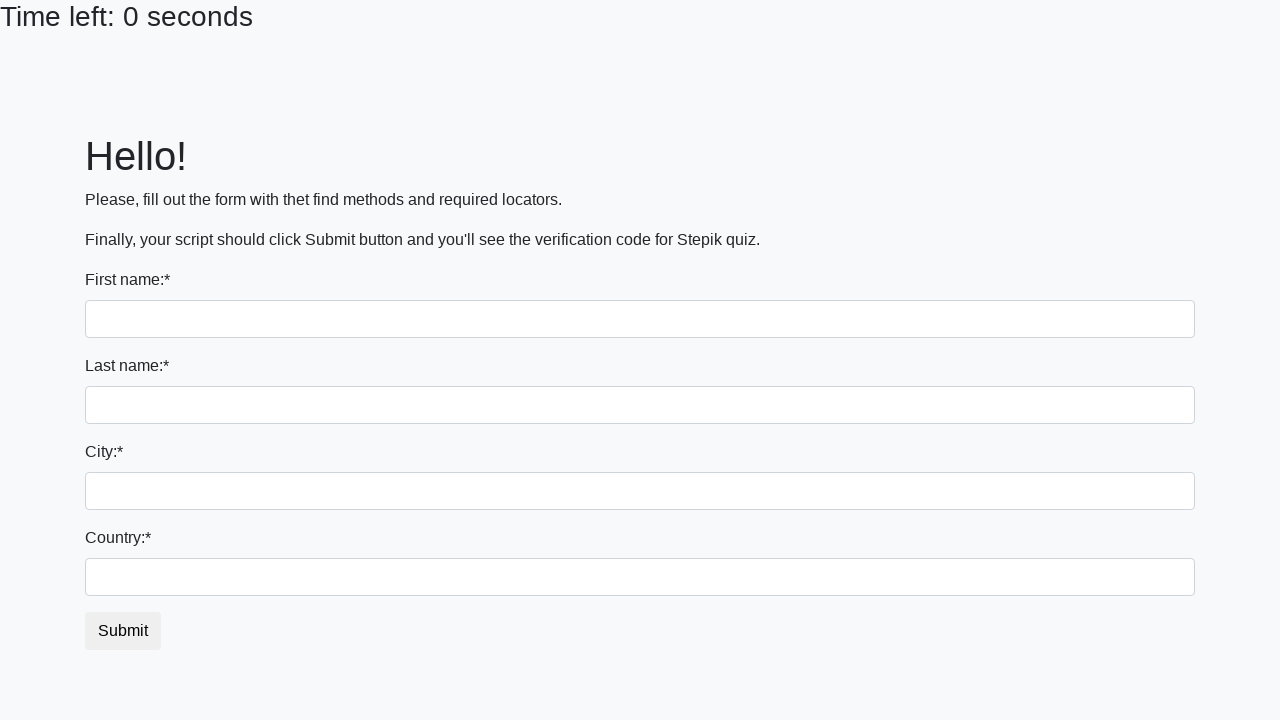